Tests navigation on a training support website by verifying the initial page title, clicking the About link, and verifying the About page title loads correctly.

Starting URL: https://v1.training-support.net

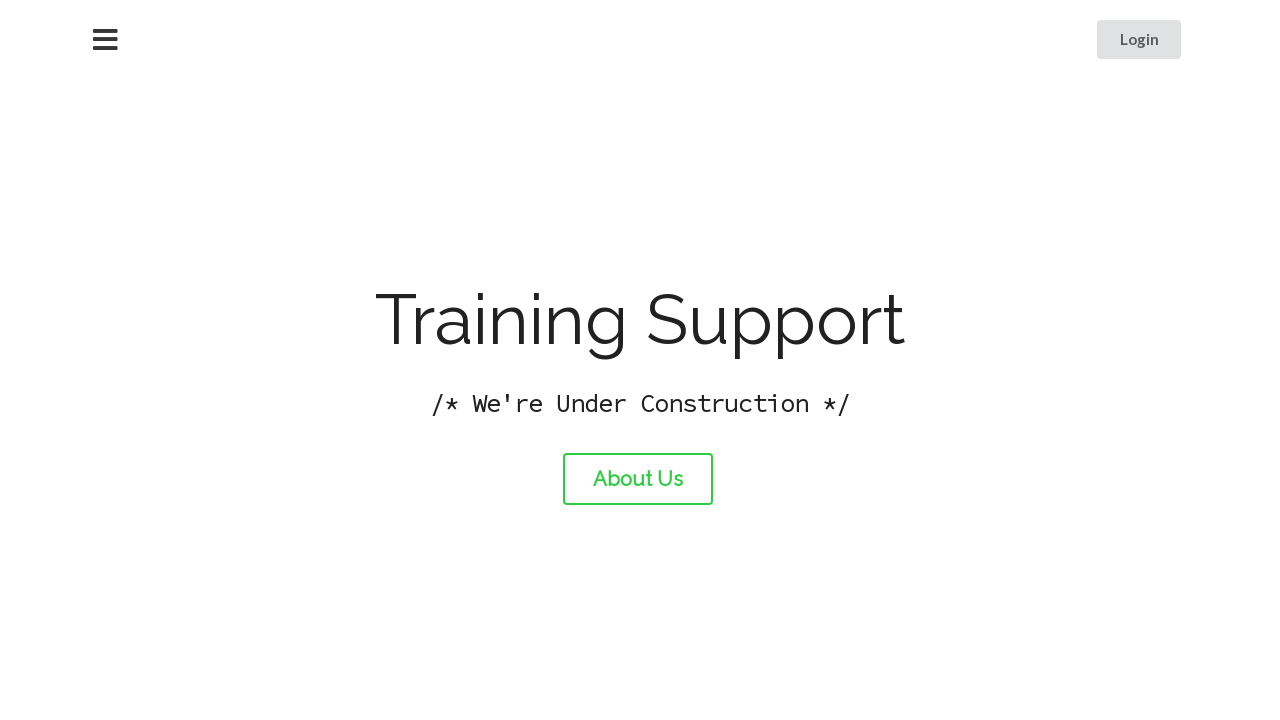

Verified initial page title is 'Training Support'
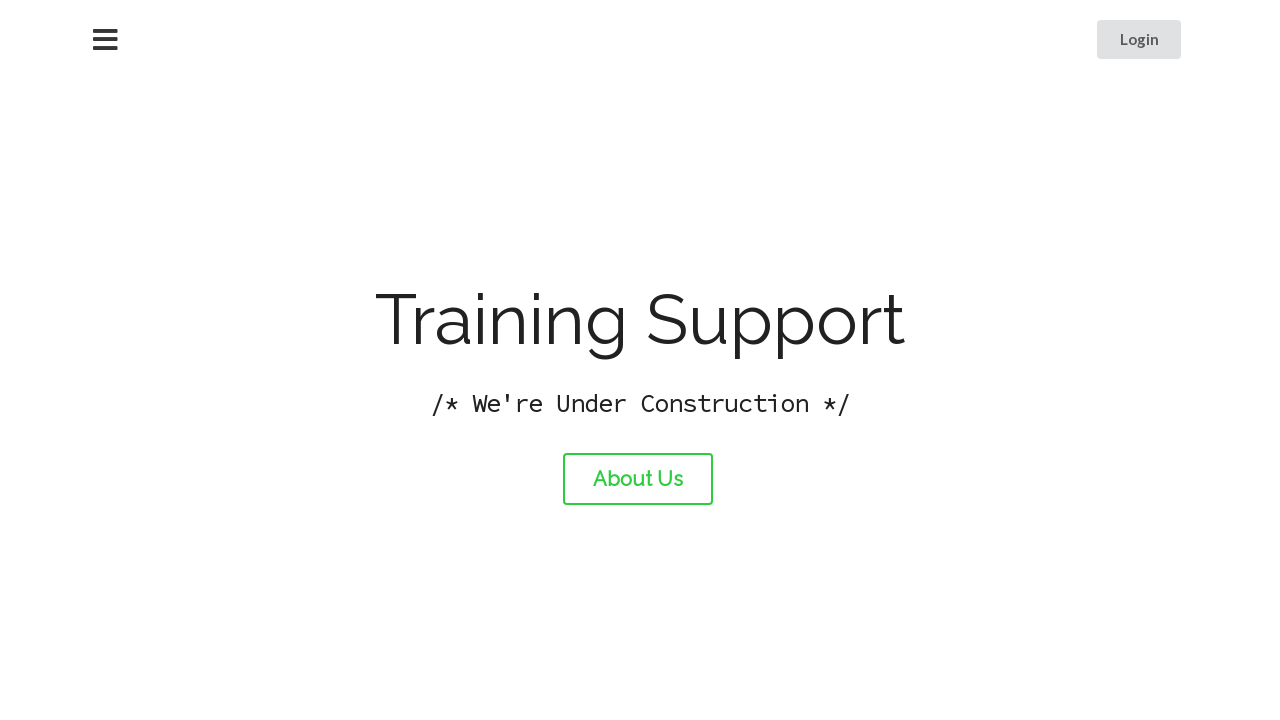

Clicked the About link at (638, 479) on #about-link
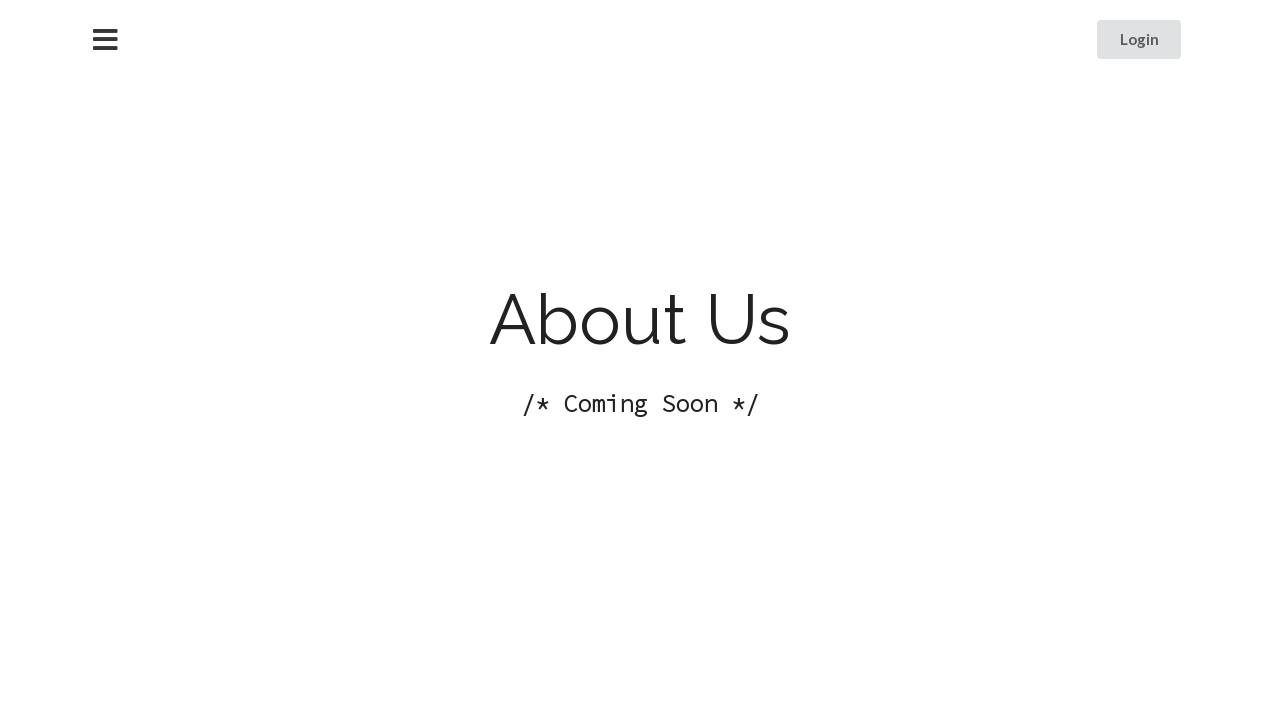

Waited for page to load after clicking About link
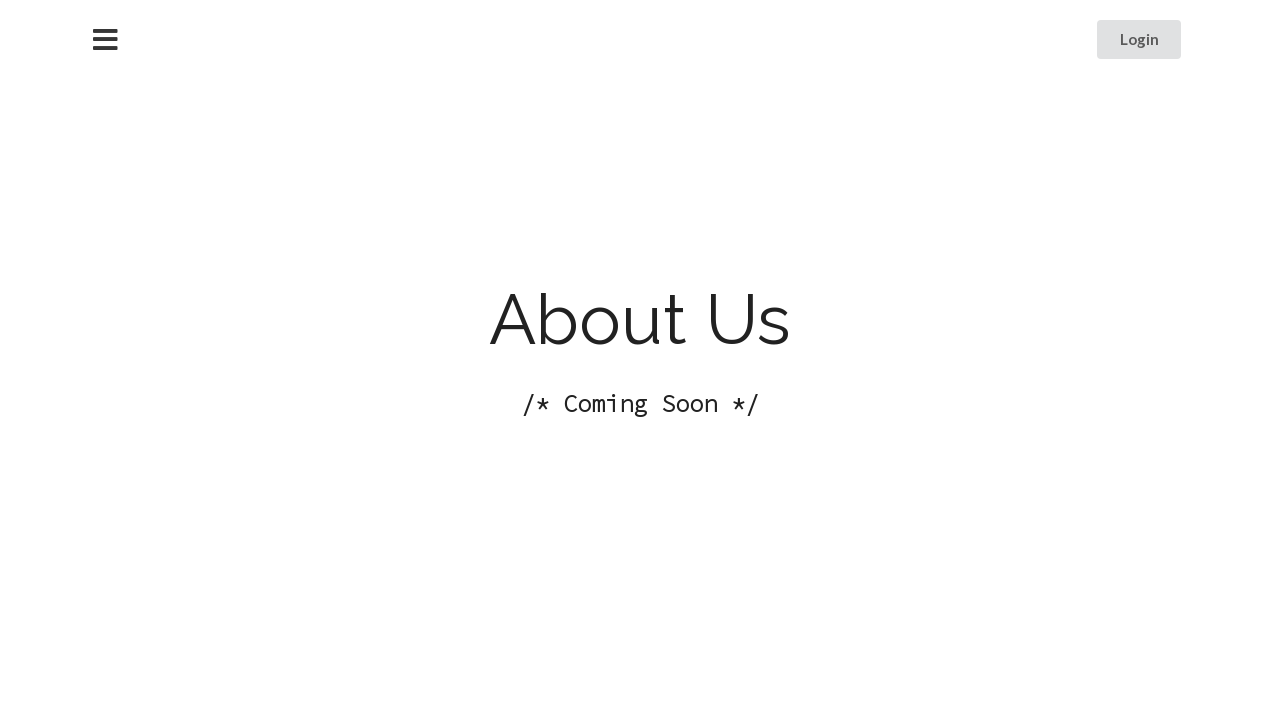

Verified About page title is 'About Training Support'
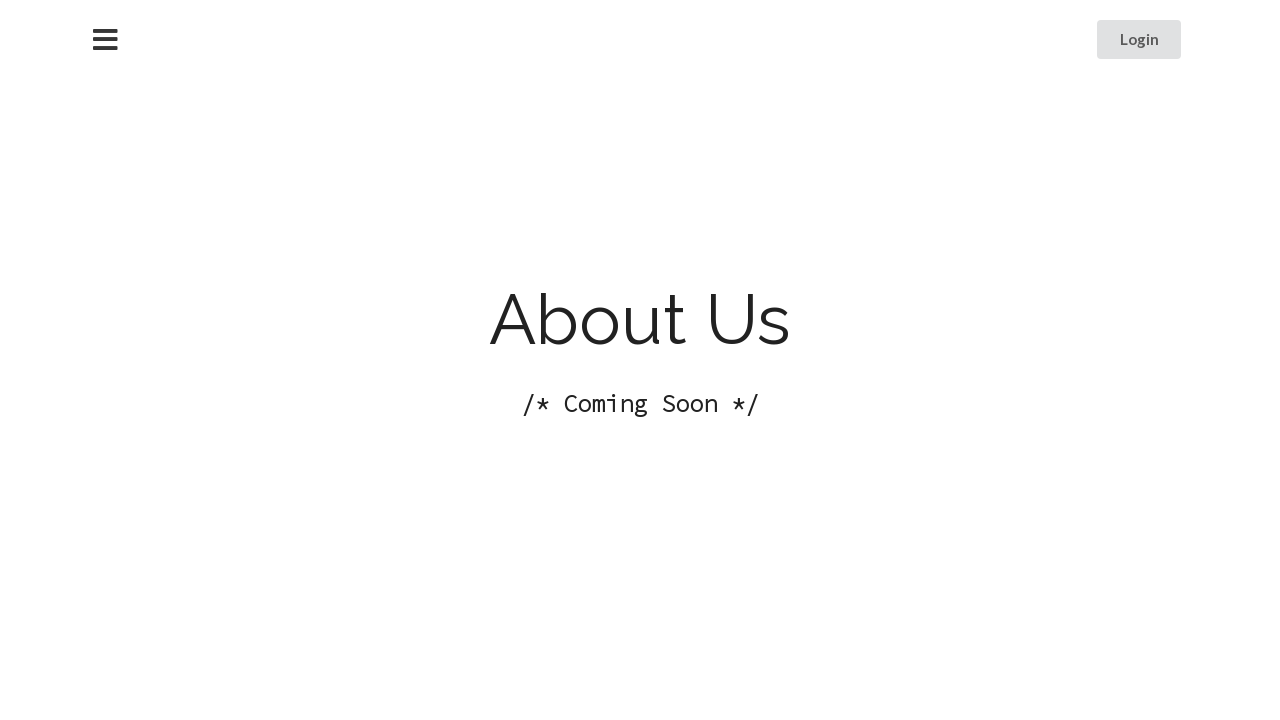

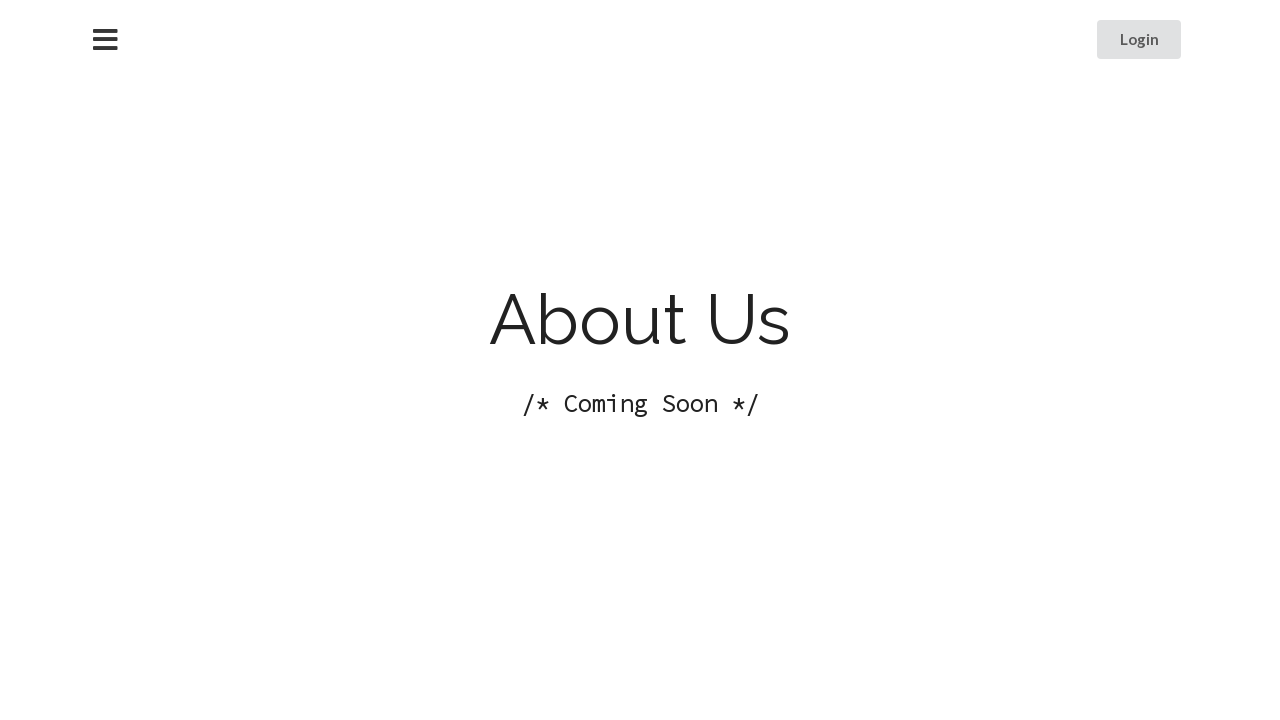